Tests handling JavaScript alerts by triggering an alert and accepting it

Starting URL: https://www.qa-practice.com/elements/alert/alert

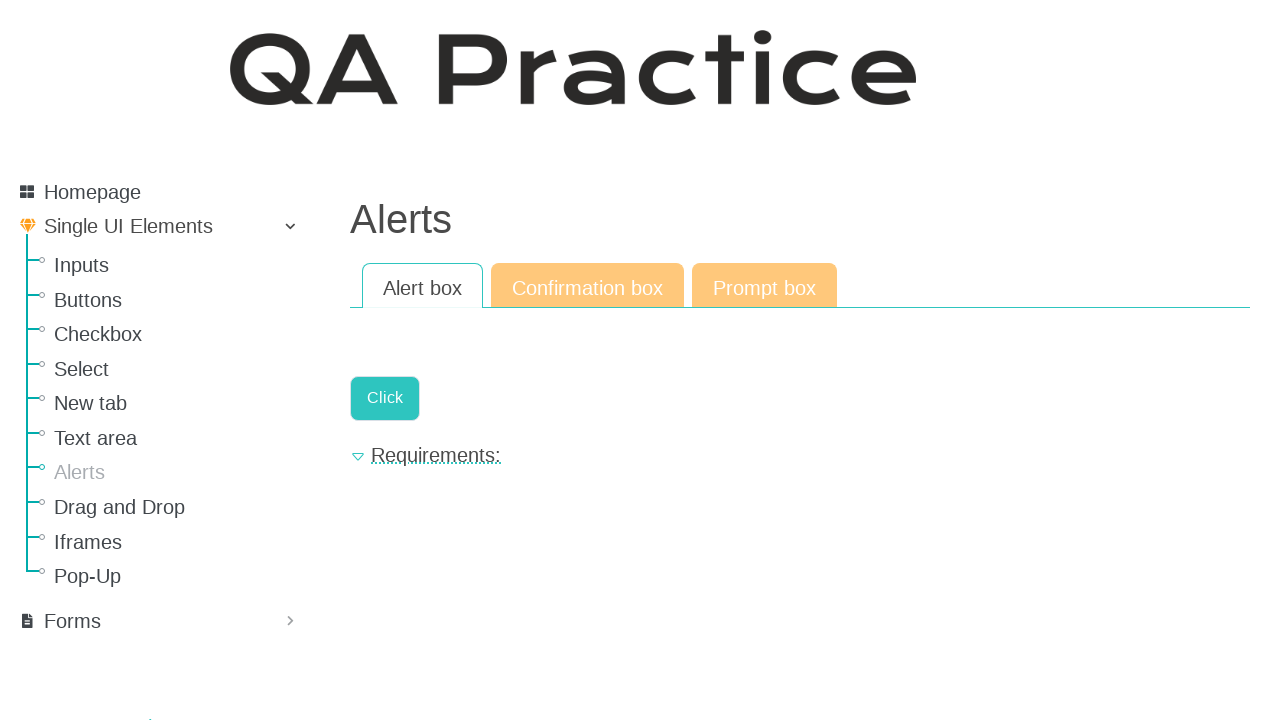

Set up dialog handler to accept alerts
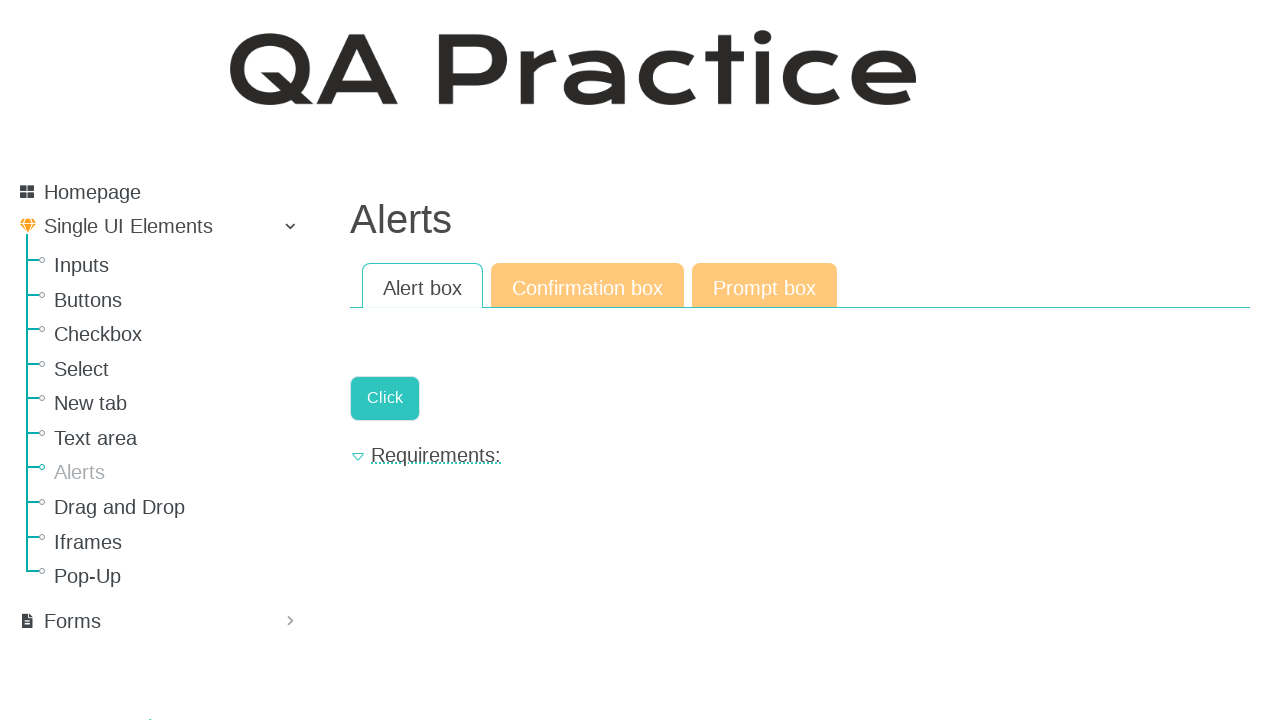

Clicked button to trigger JavaScript alert at (385, 398) on .a-button
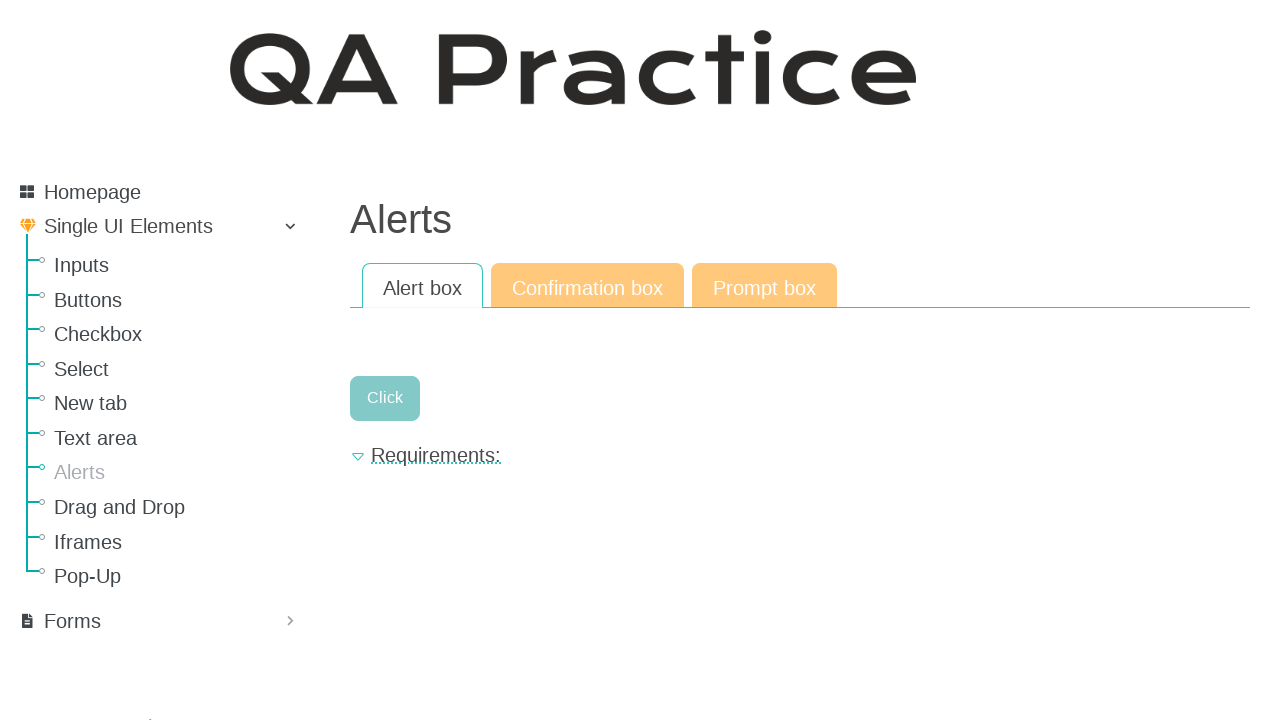

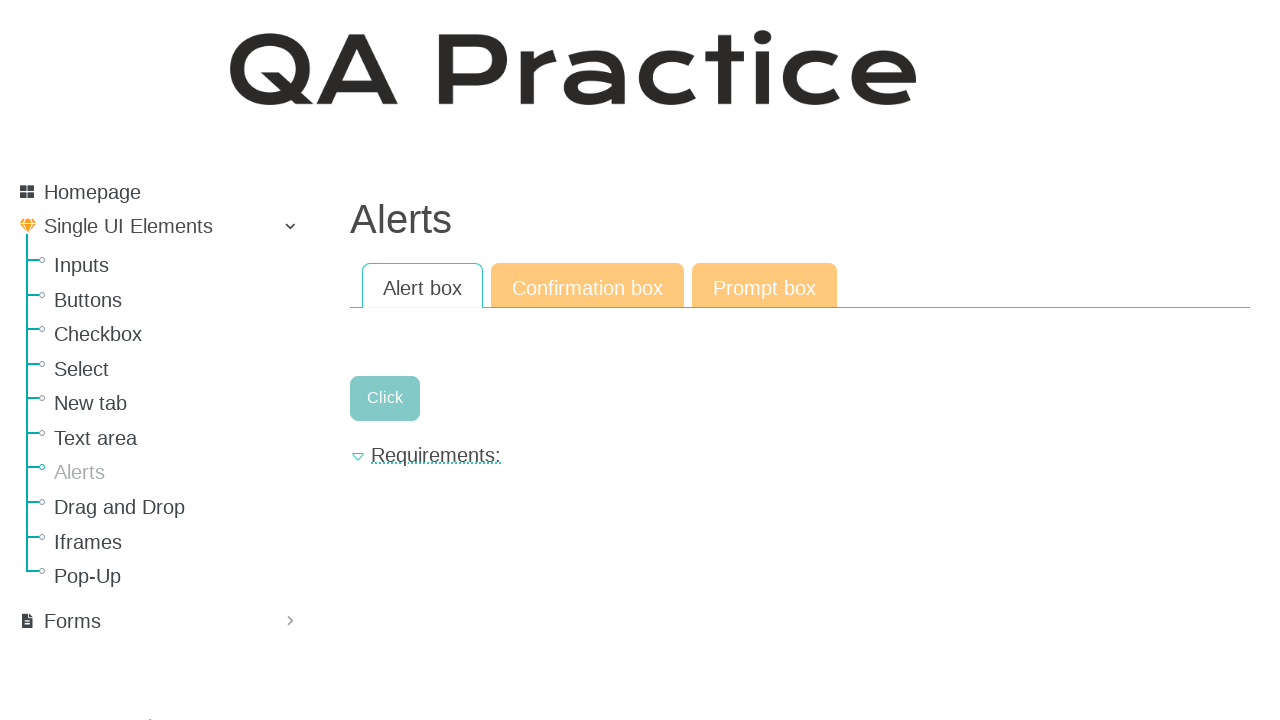